Tests checkbox functionality by ensuring both checkboxes are checked - clicks on each checkbox if it's not already selected, then verifies both are in checked state.

Starting URL: https://the-internet.herokuapp.com/checkboxes

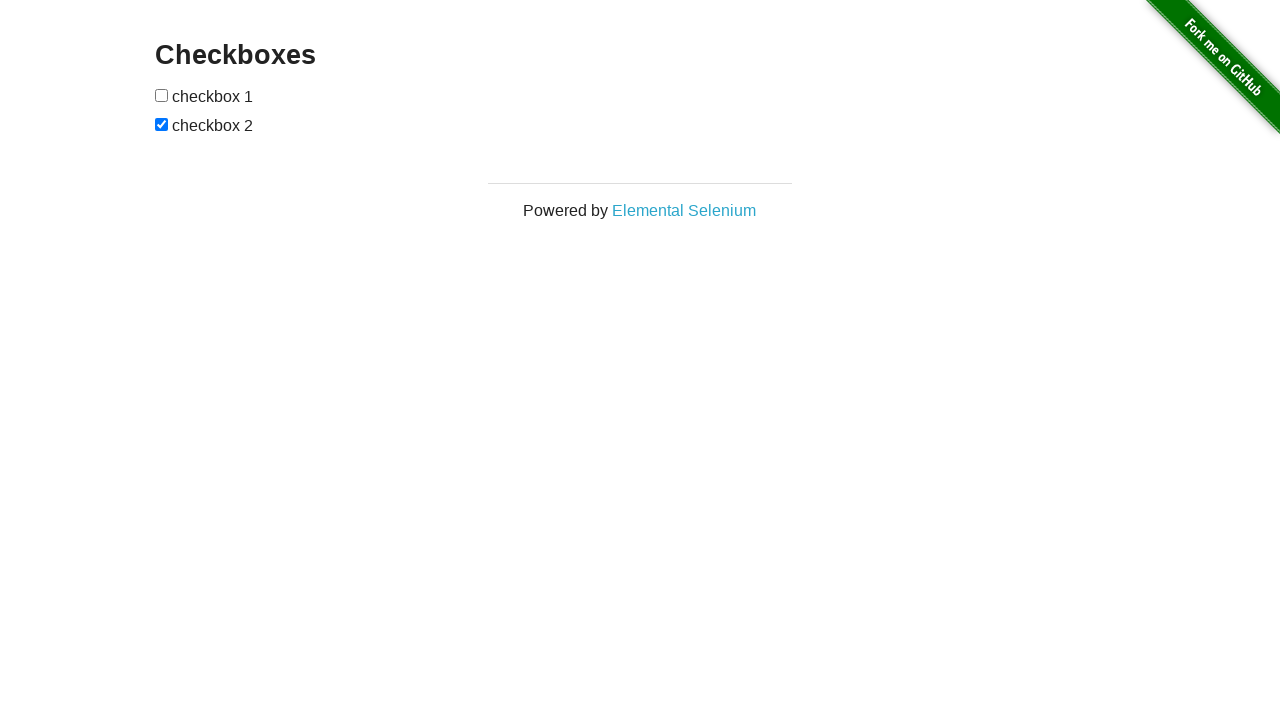

Located first checkbox element
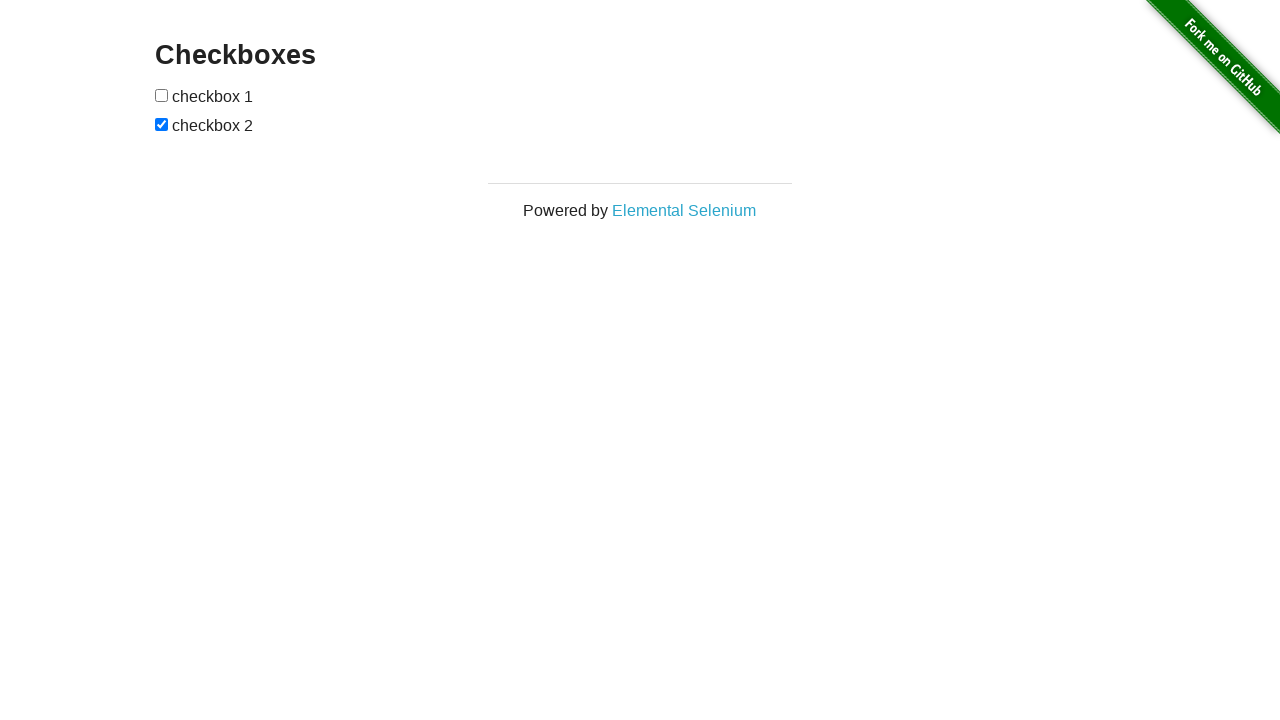

Located second checkbox element
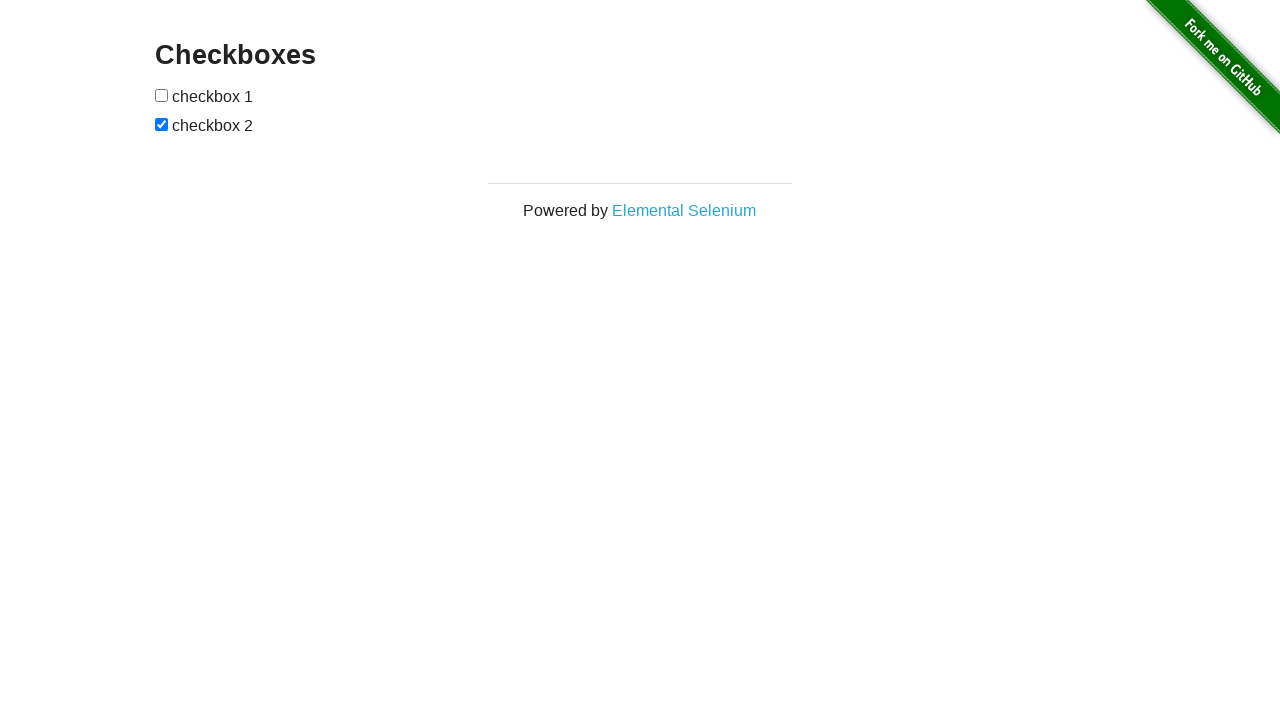

First checkbox is visible
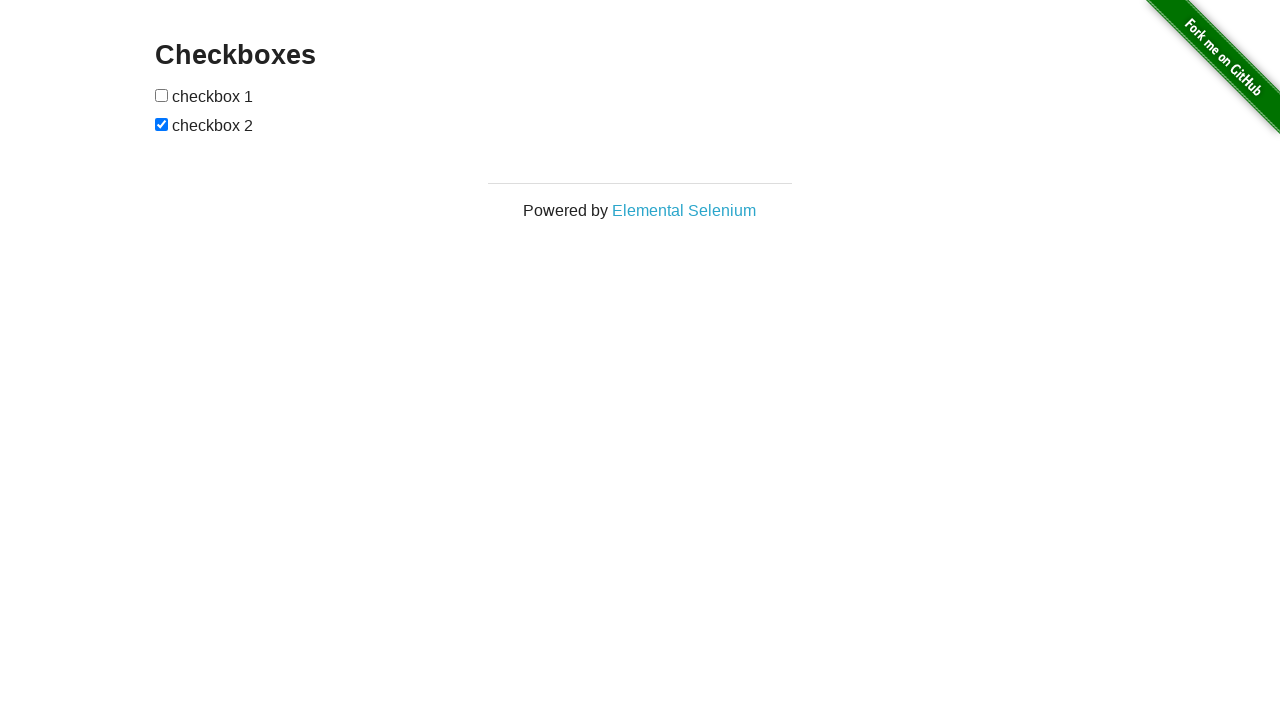

Clicked first checkbox to check it at (162, 95) on (//input[@type='checkbox'])[1]
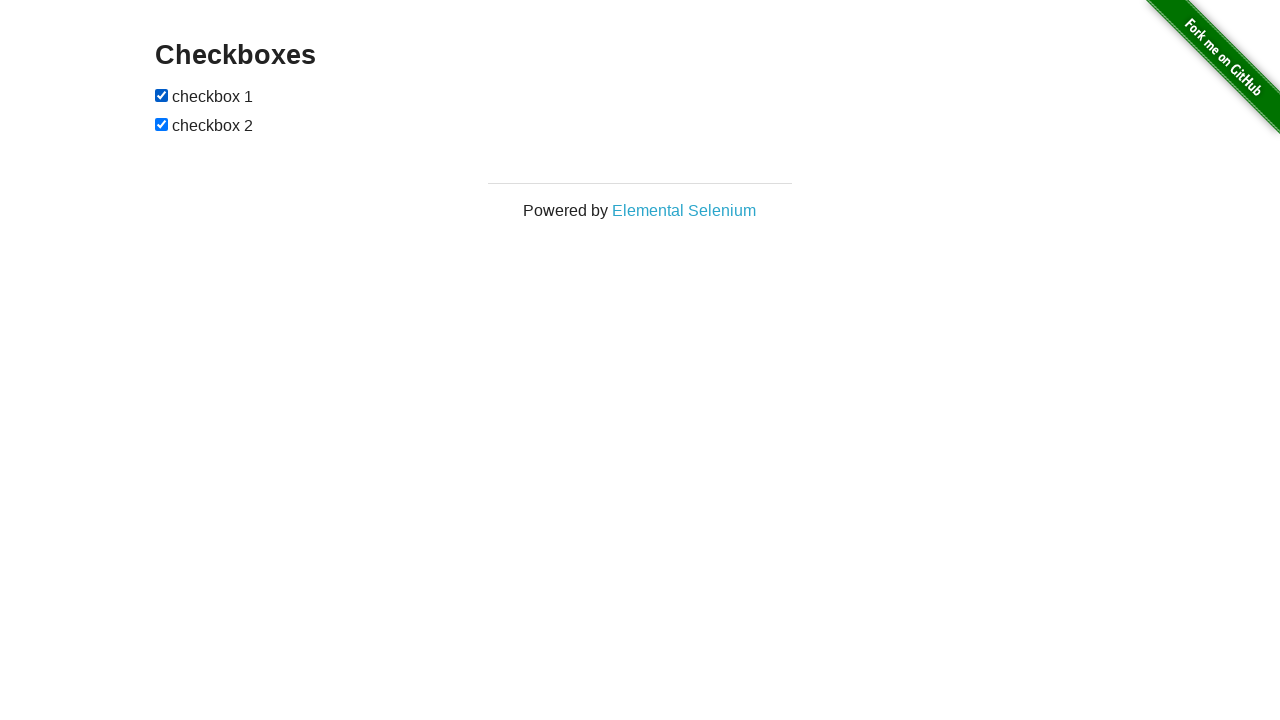

Second checkbox was already checked
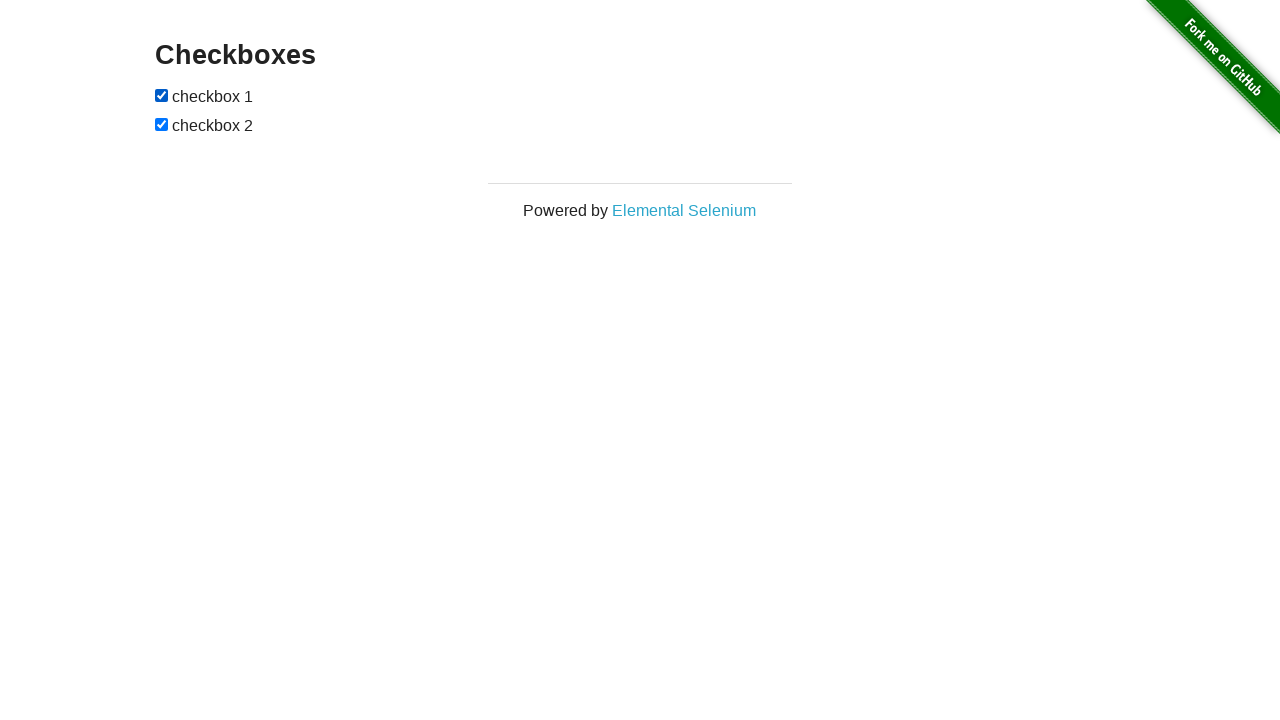

Verified first checkbox is checked
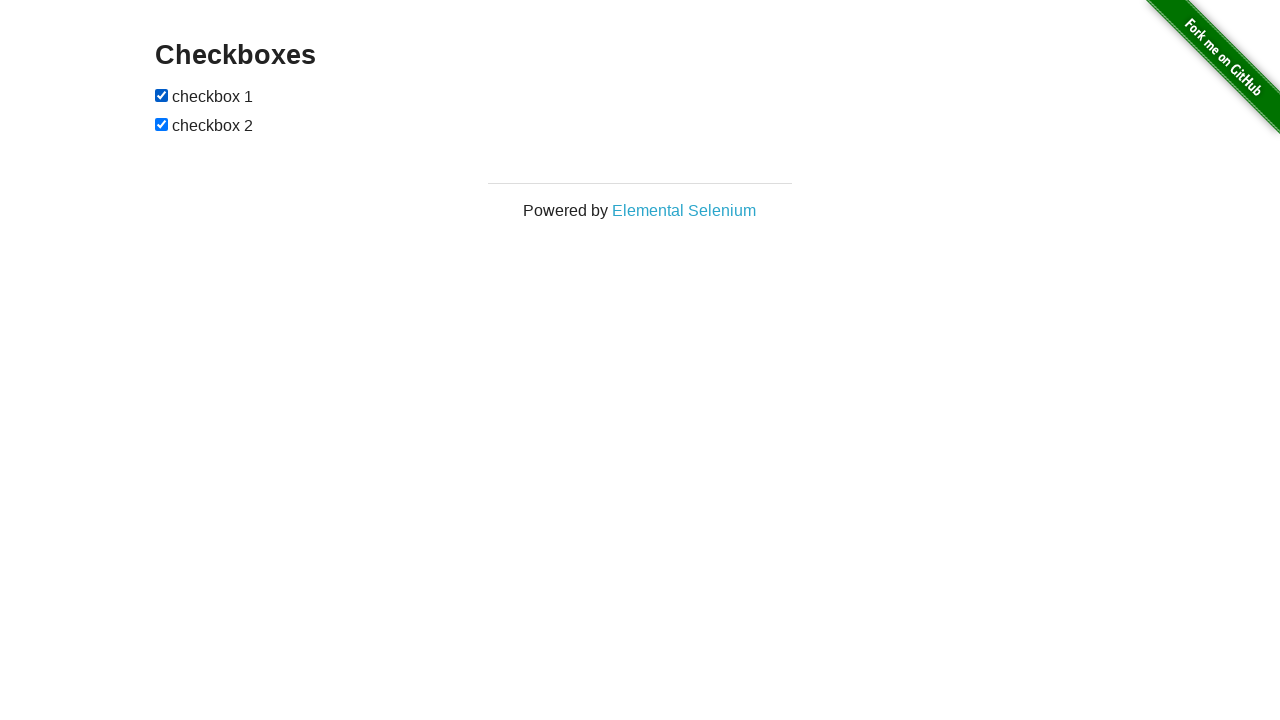

Verified second checkbox is checked
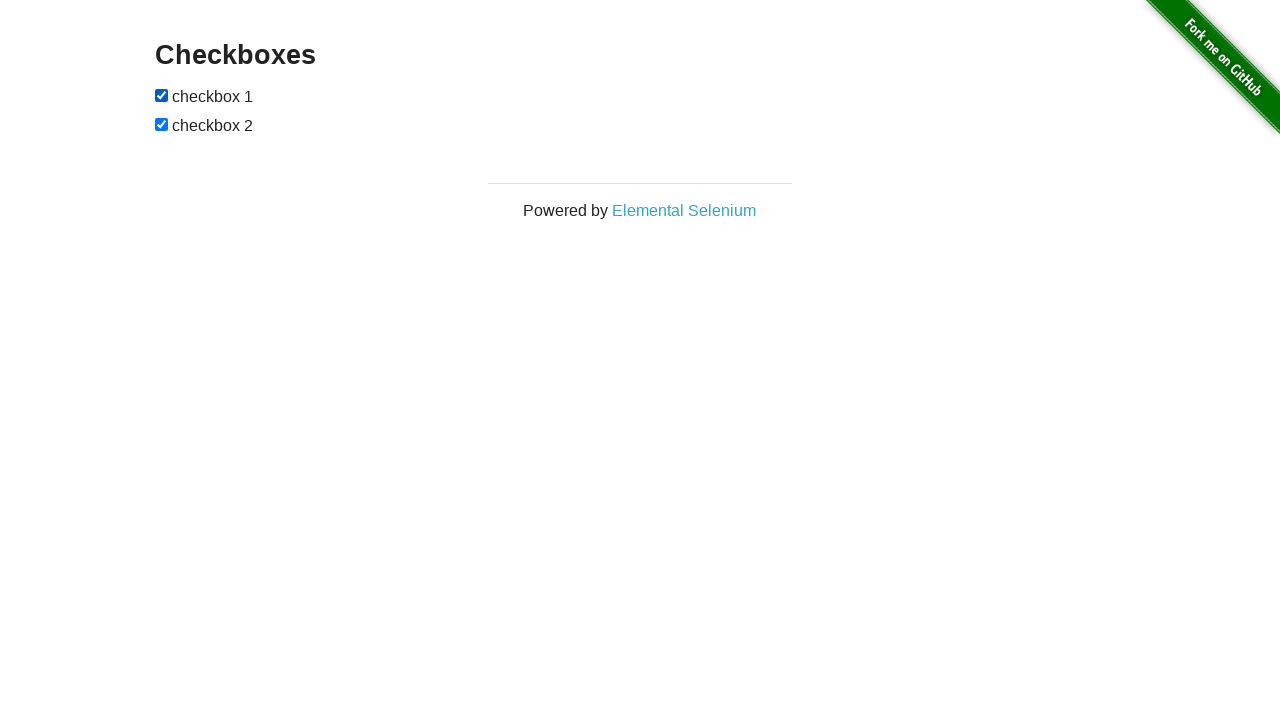

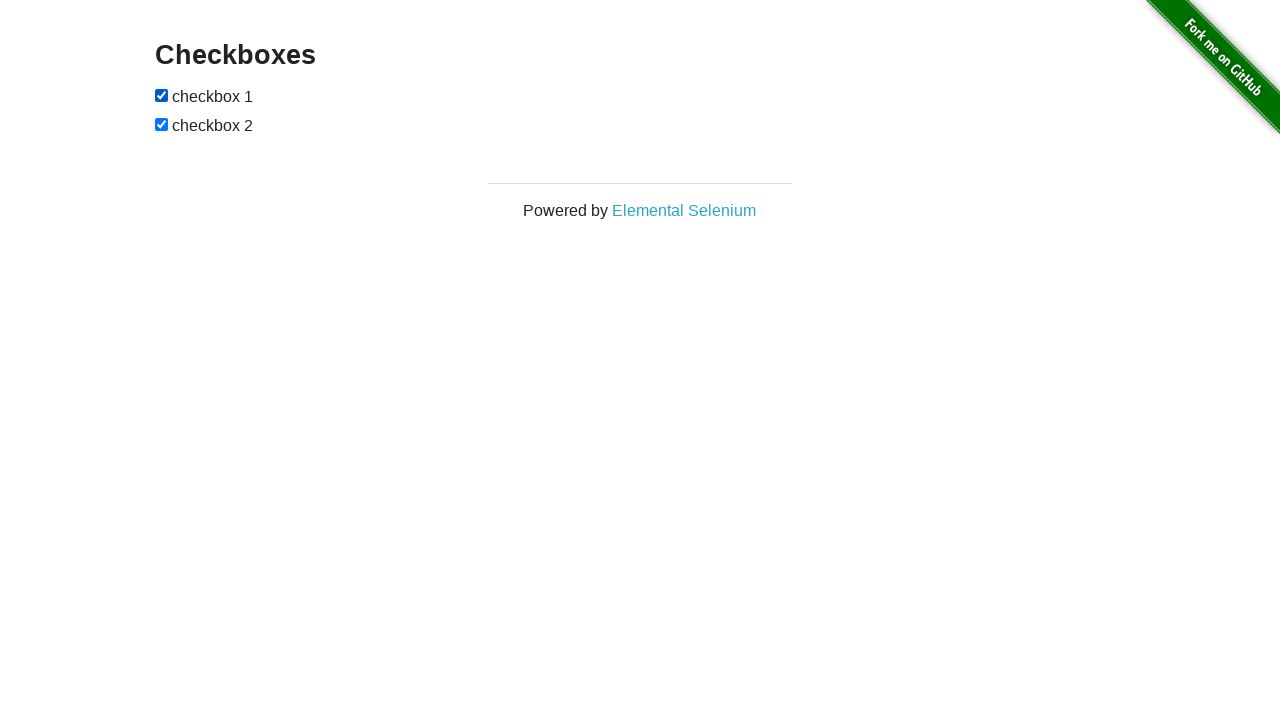